Tests timezone override functionality by navigating to a timezone detection website, overriding the timezone to EST, and reloading the page to verify the change

Starting URL: https://whatismytimezone.com/

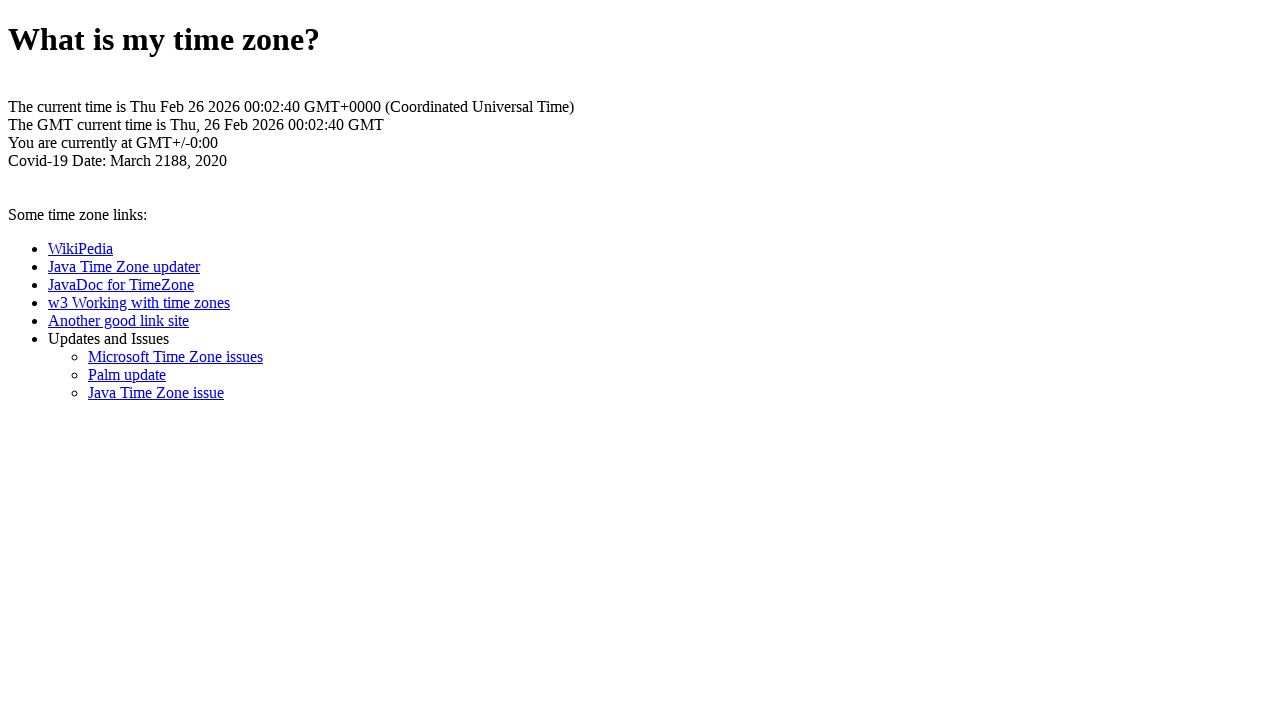

Initial page load completed with networkidle state
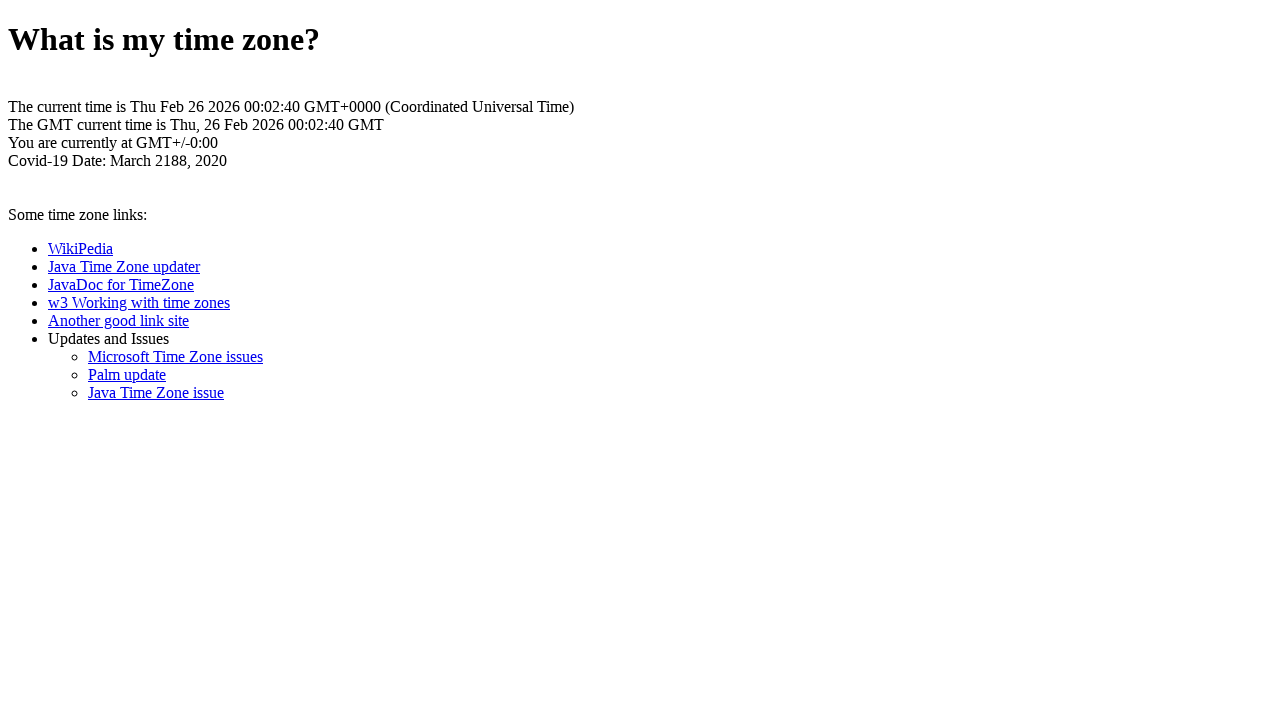

Navigated to timezone detection website
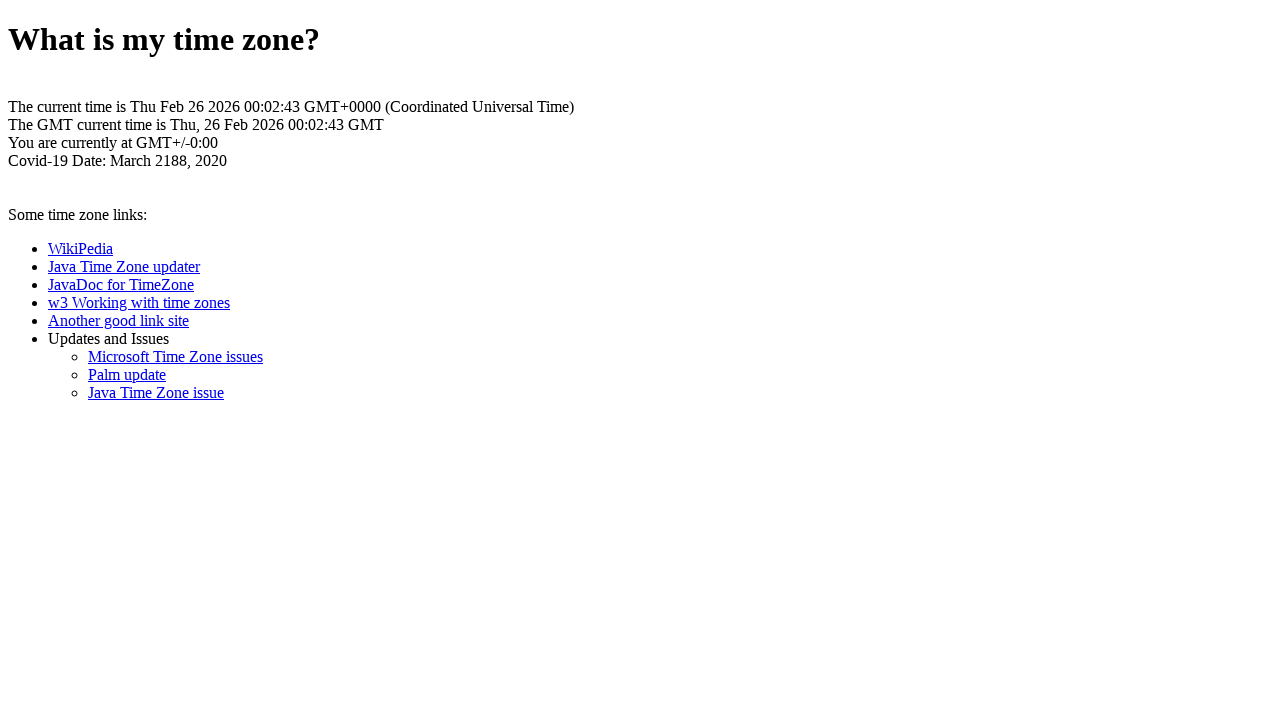

Timezone detection page fully loaded and timezone information displayed
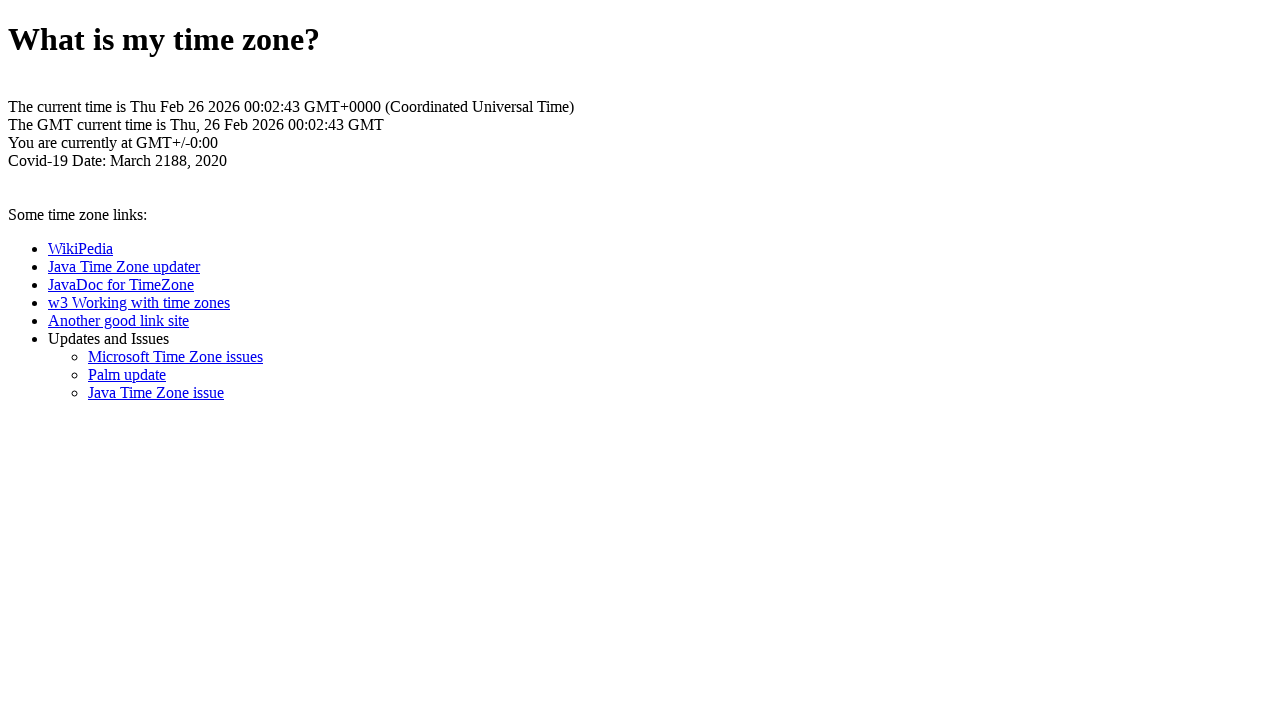

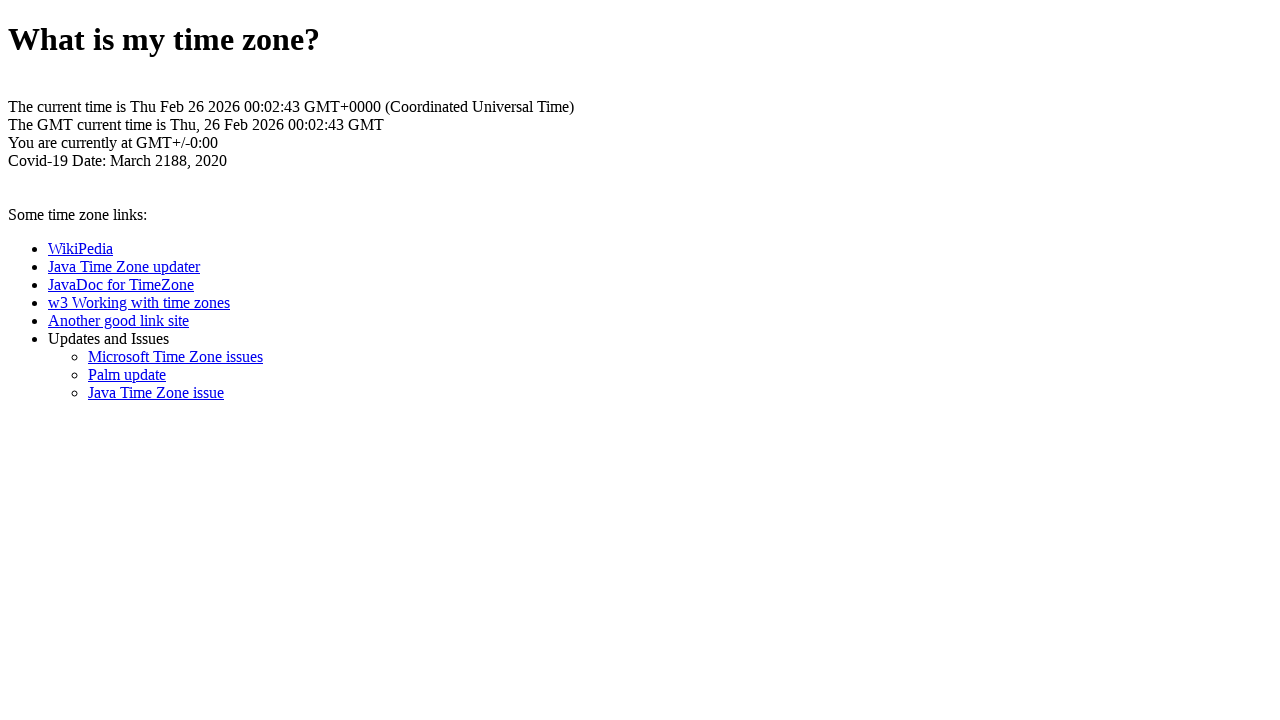